Tests the add/remove elements functionality by clicking "Add Element" to create a Delete button, verifying it appears, clicking the Delete button to remove it, and verifying it is no longer present on the page.

Starting URL: https://practice.cydeo.com/add_remove_elements/

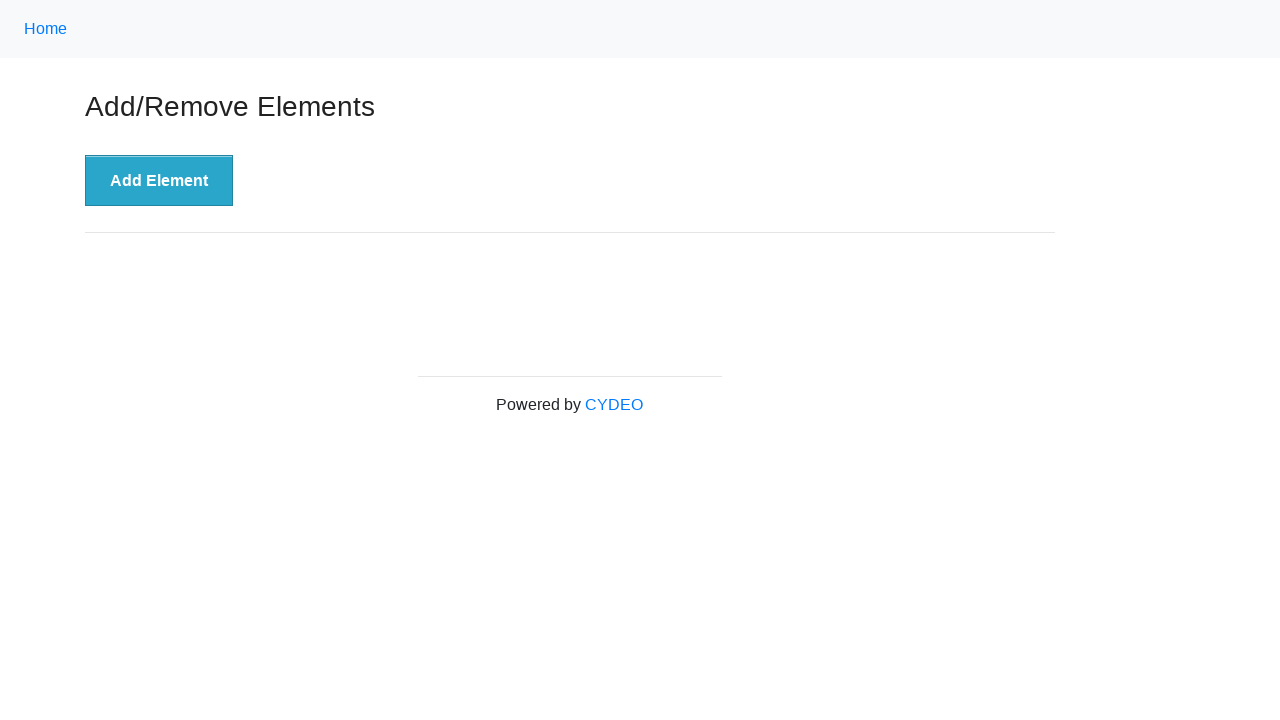

Clicked 'Add Element' button to create a new Delete button at (159, 181) on xpath=//button[.='Add Element']
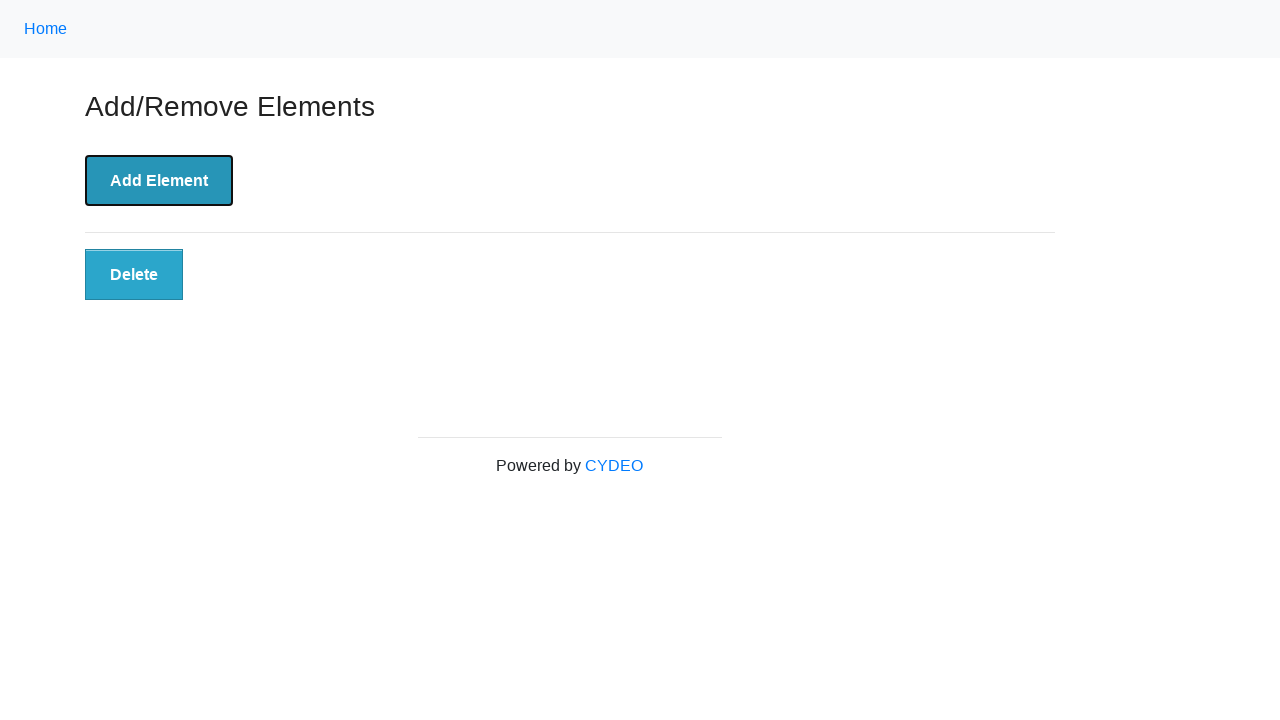

Delete button appeared on the page and is visible
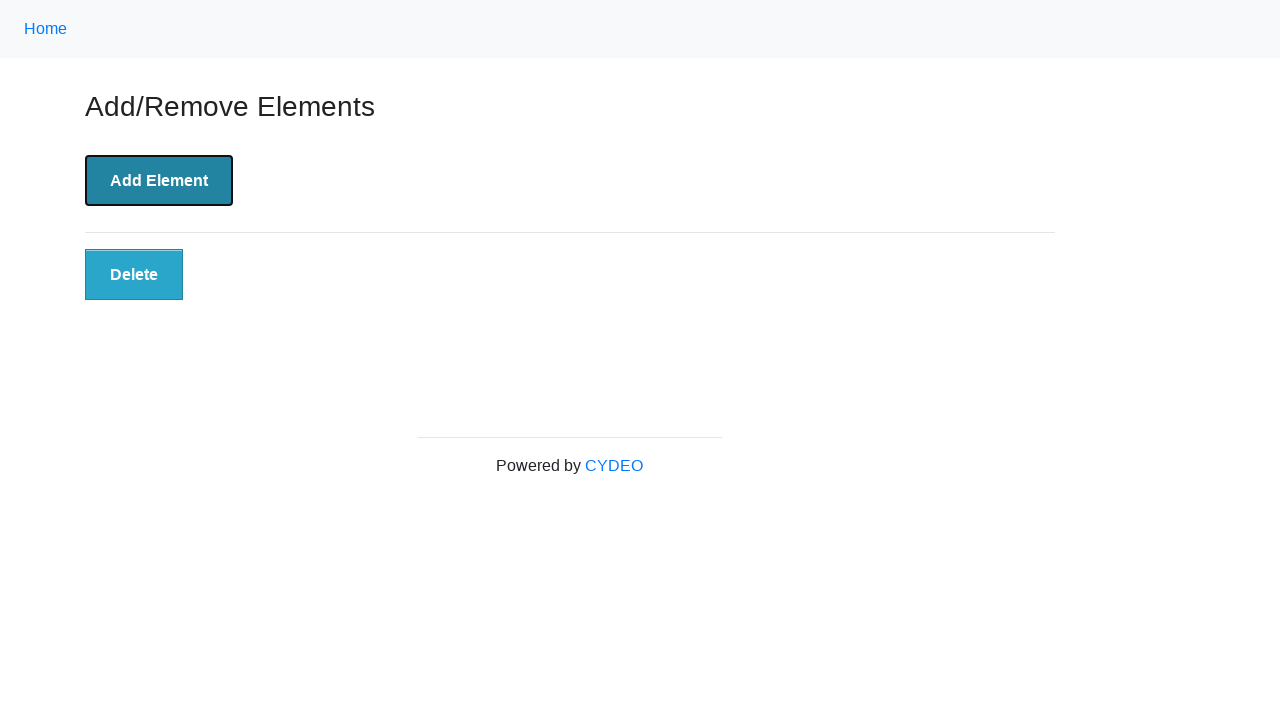

Clicked the Delete button to remove the element at (134, 275) on xpath=//button[@class='added-manually']
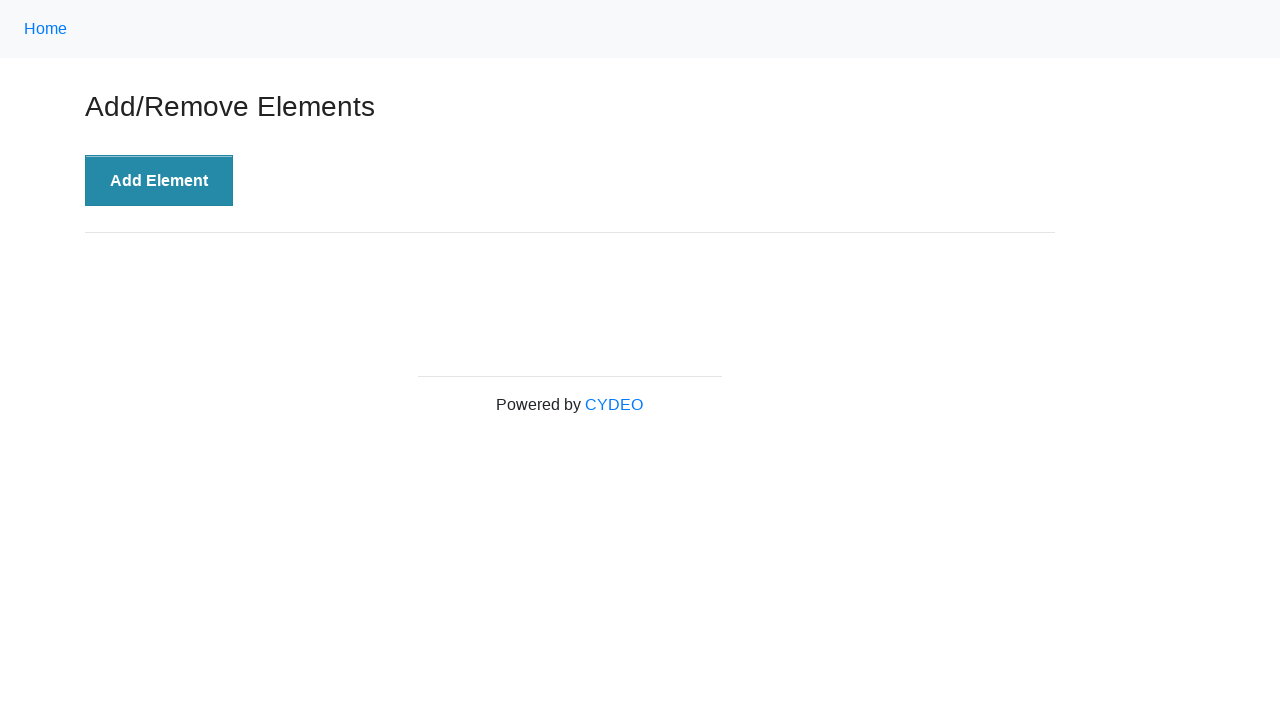

Verified that the Delete button is no longer present on the page
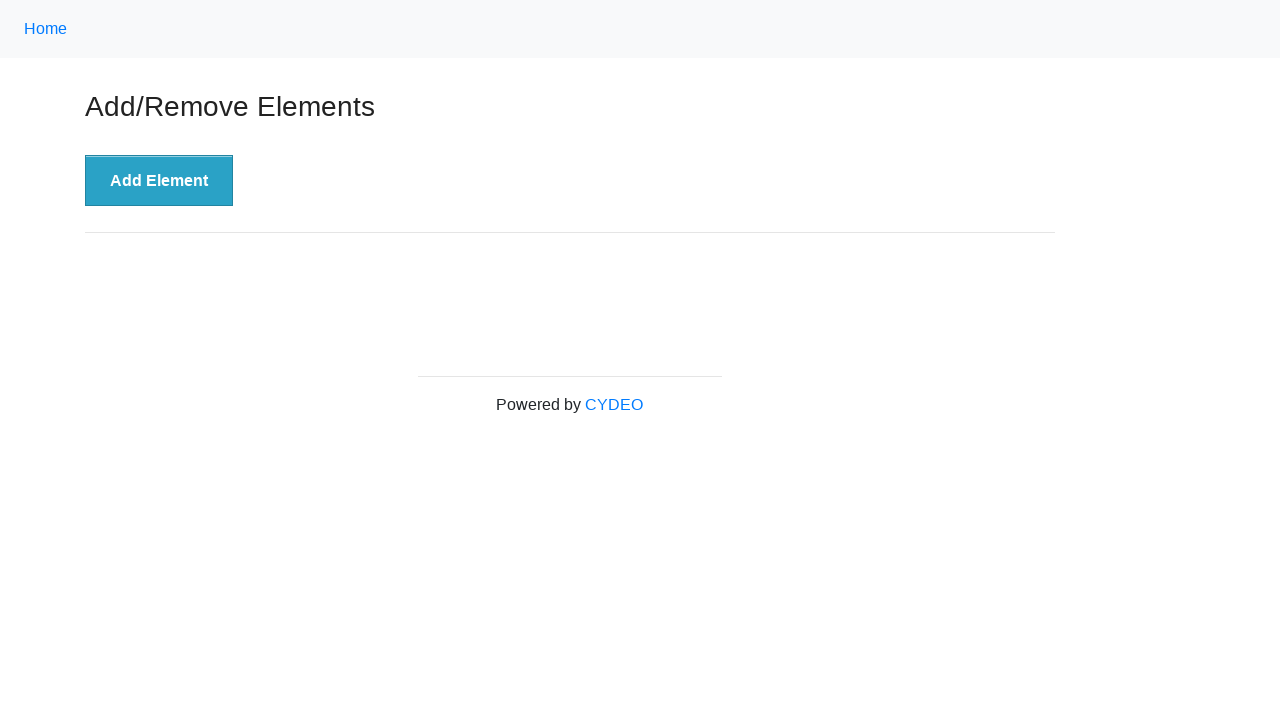

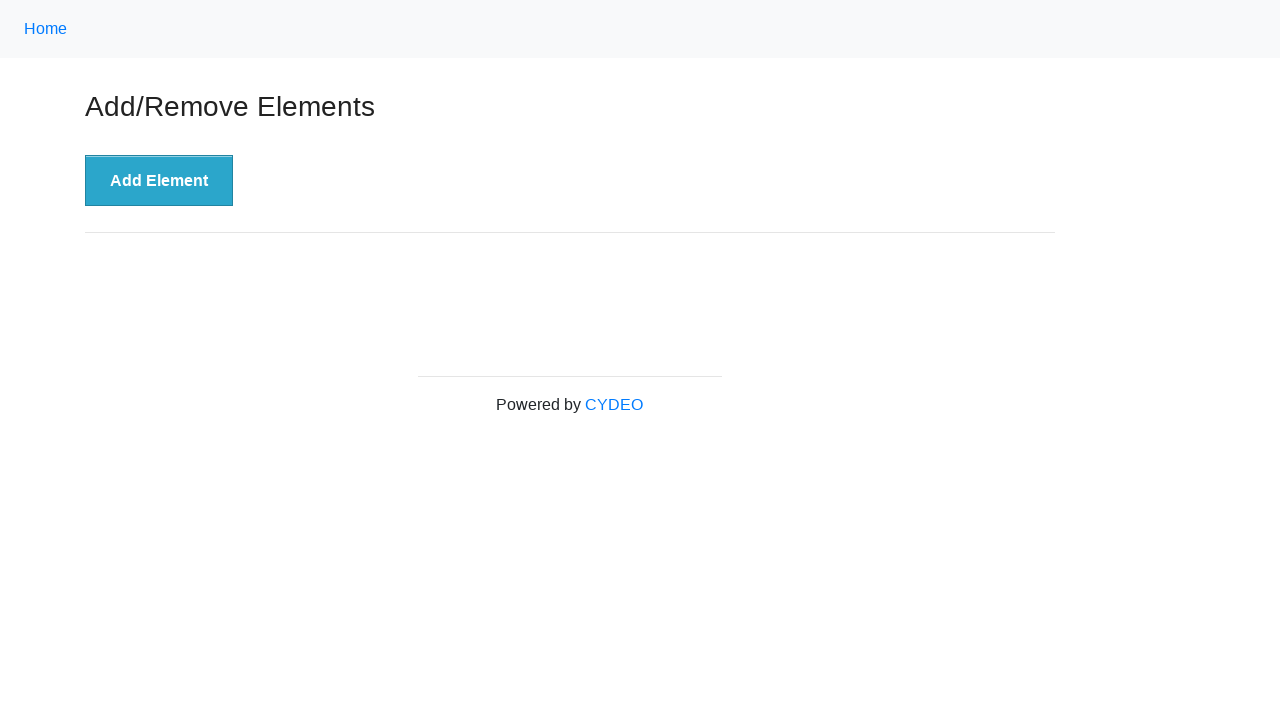